Tests checkbox functionality on a practice automation page by clicking a checkbox to select it, then clicking again to deselect it, and counting total checkboxes on the page

Starting URL: https://rahulshettyacademy.com/AutomationPractice/

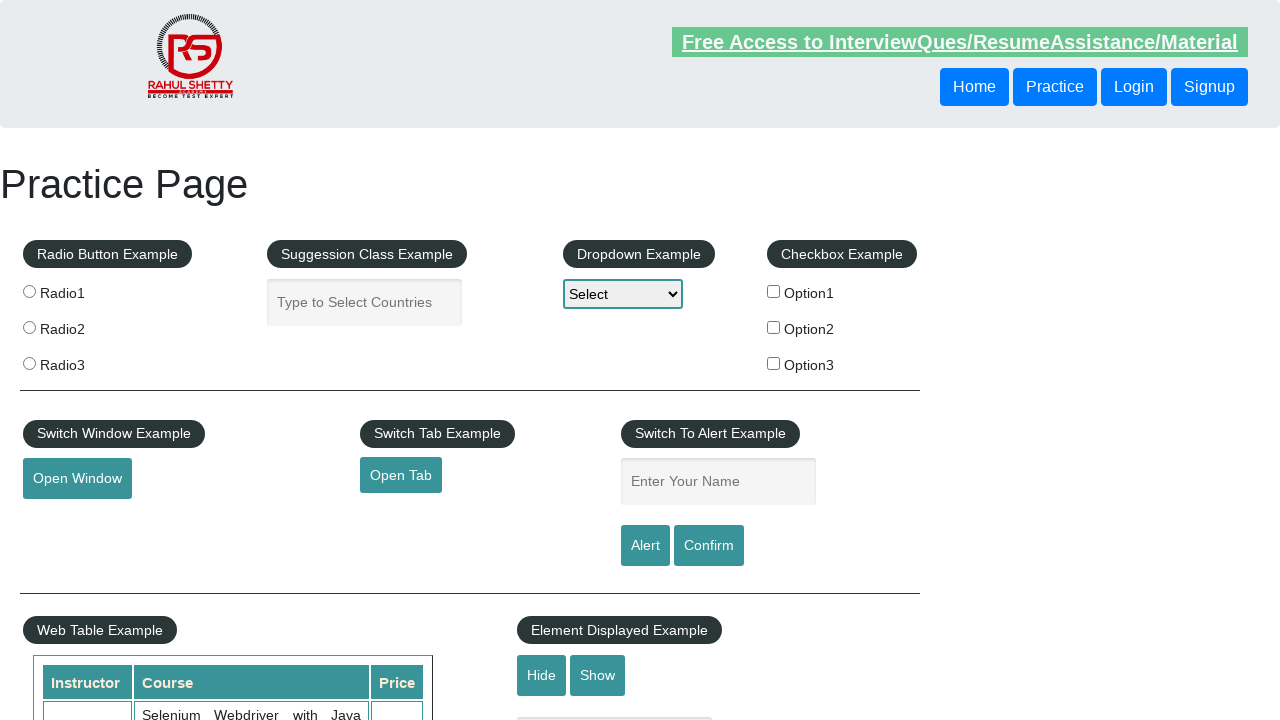

Clicked checkbox option 1 to select it at (774, 291) on input[id='checkBoxOption1']
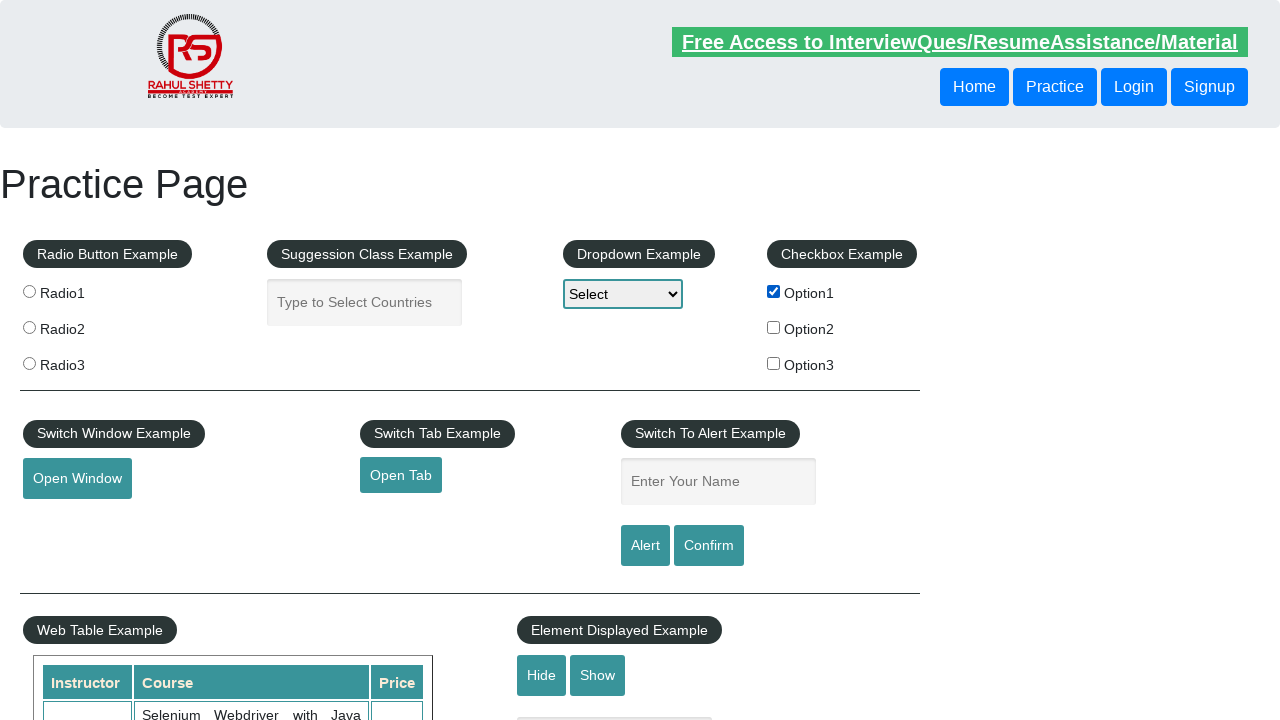

Verified checkbox option 1 is selected
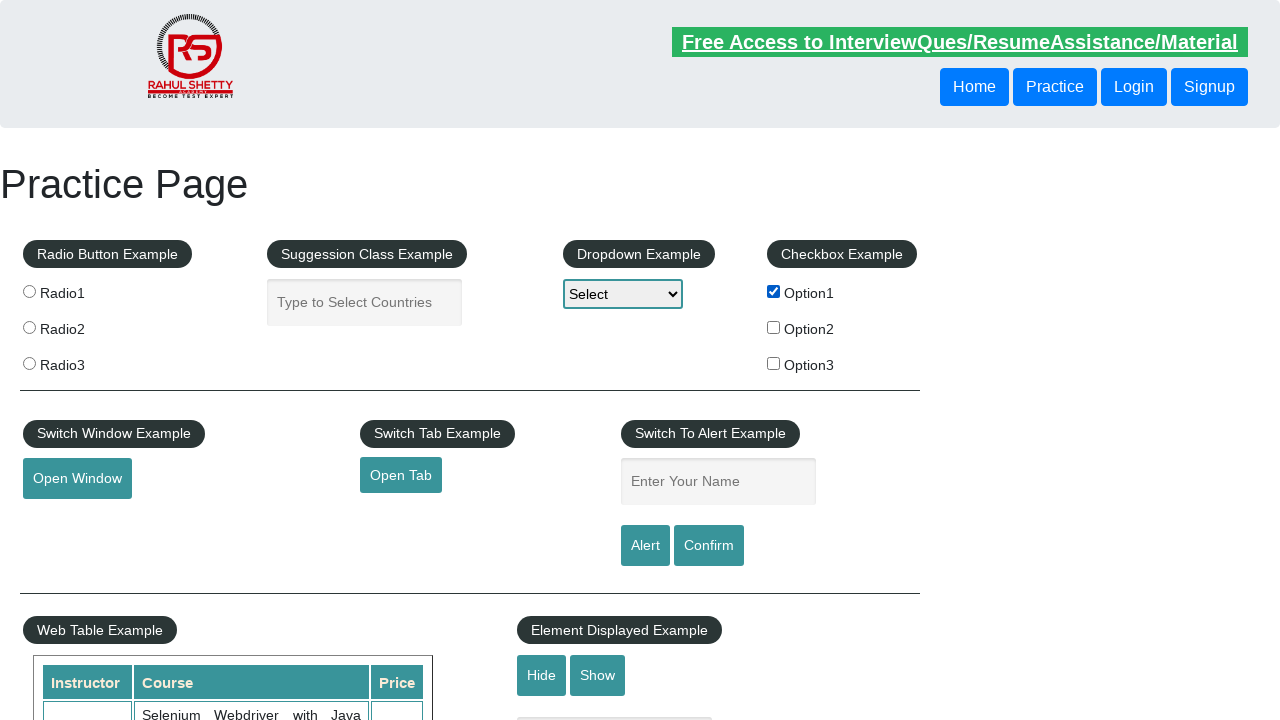

Waited 2 seconds
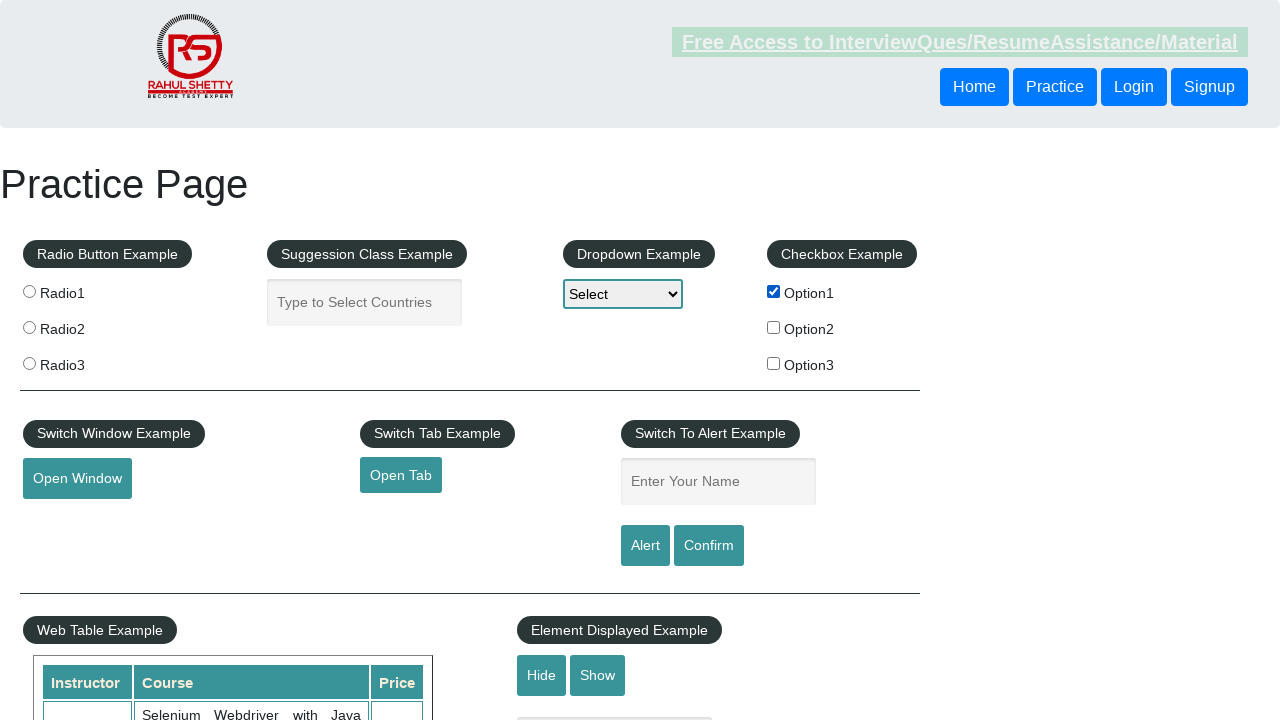

Clicked checkbox option 1 again to deselect it at (774, 291) on input[id='checkBoxOption1']
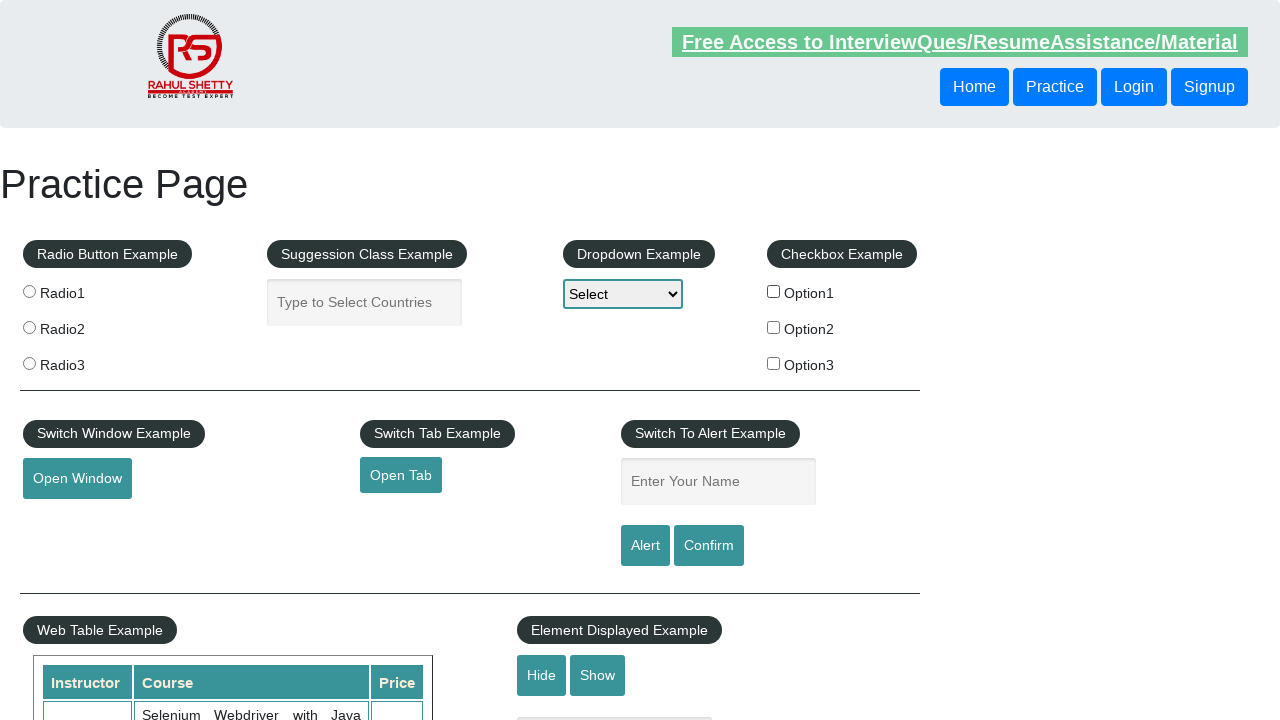

Verified checkbox option 1 is deselected
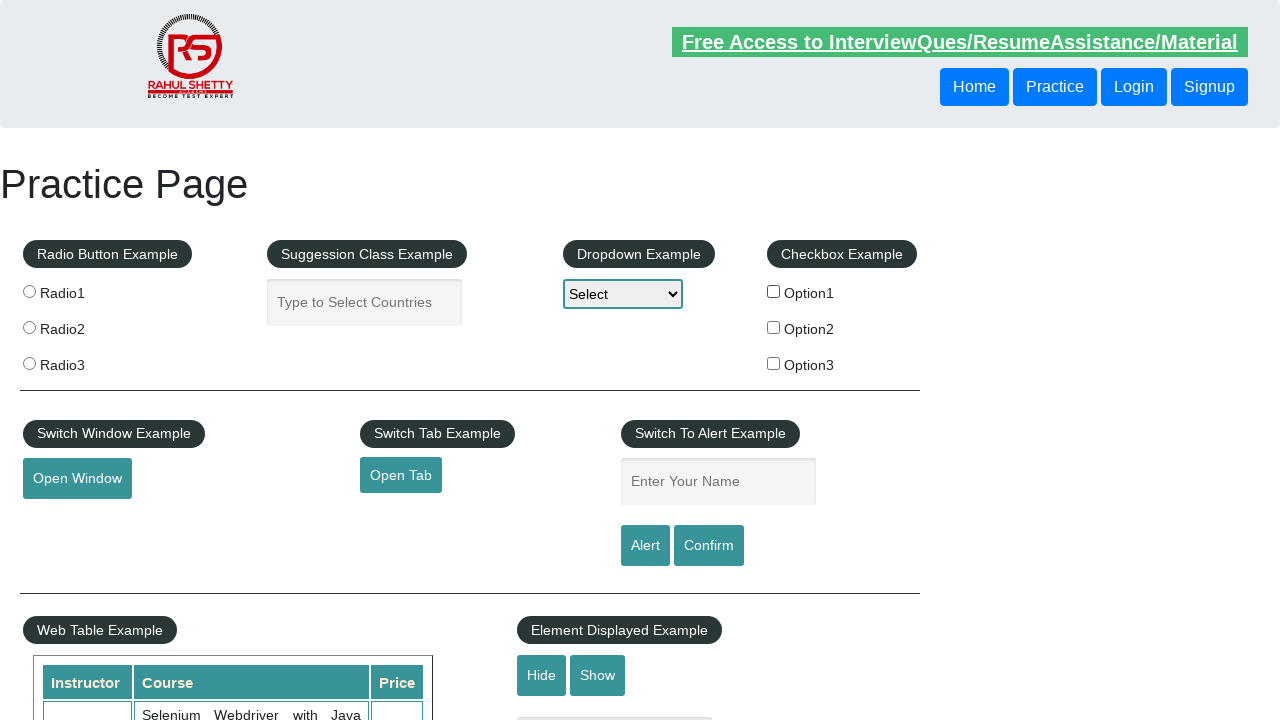

Located all checkboxes on the page
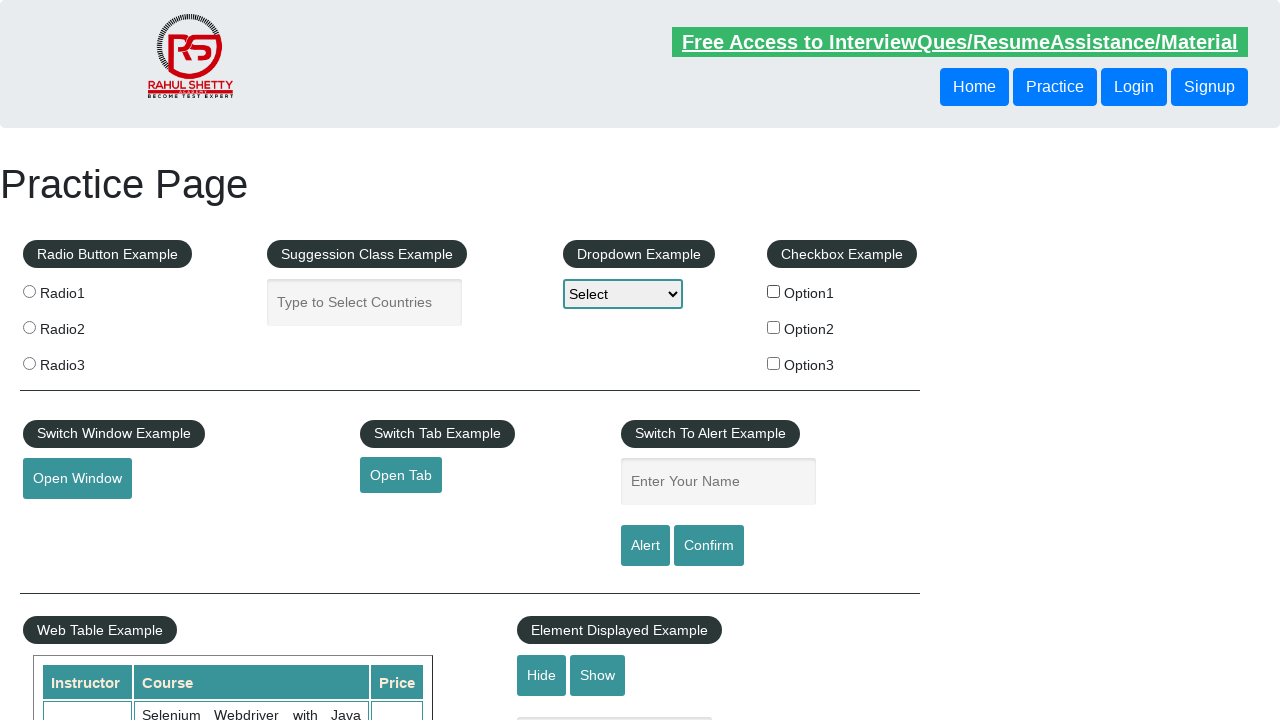

Counted total checkboxes: 3
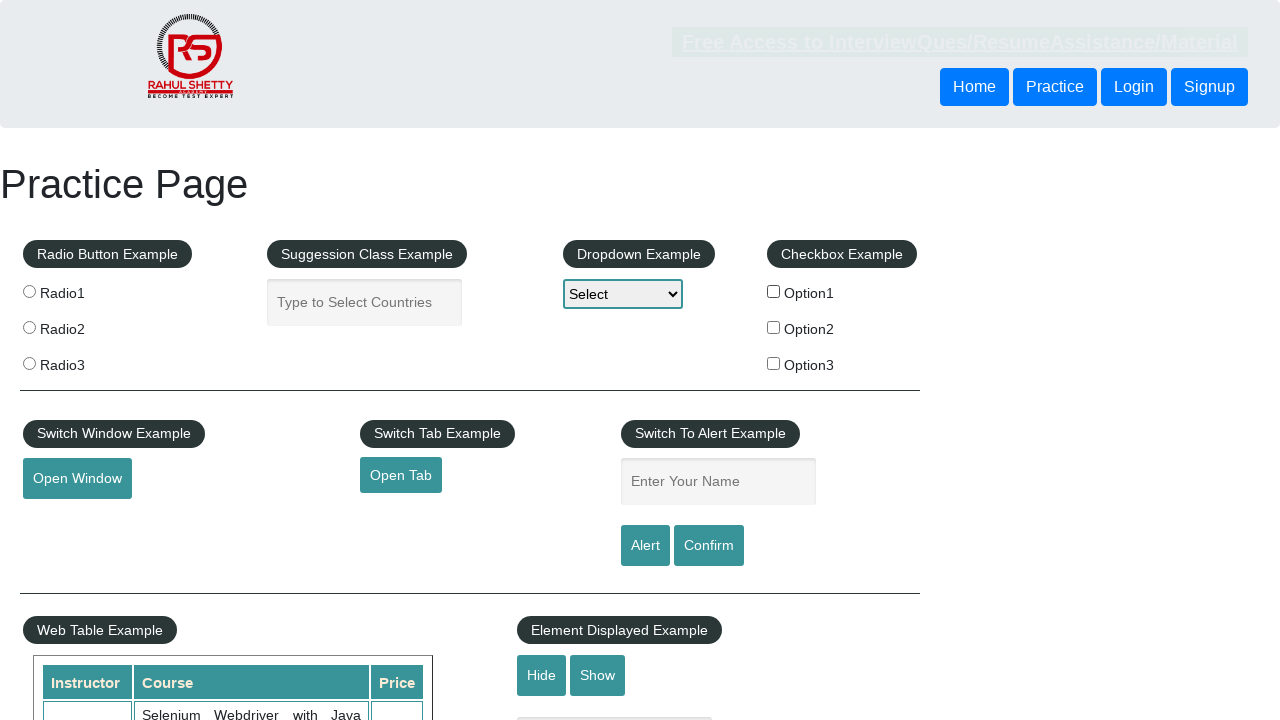

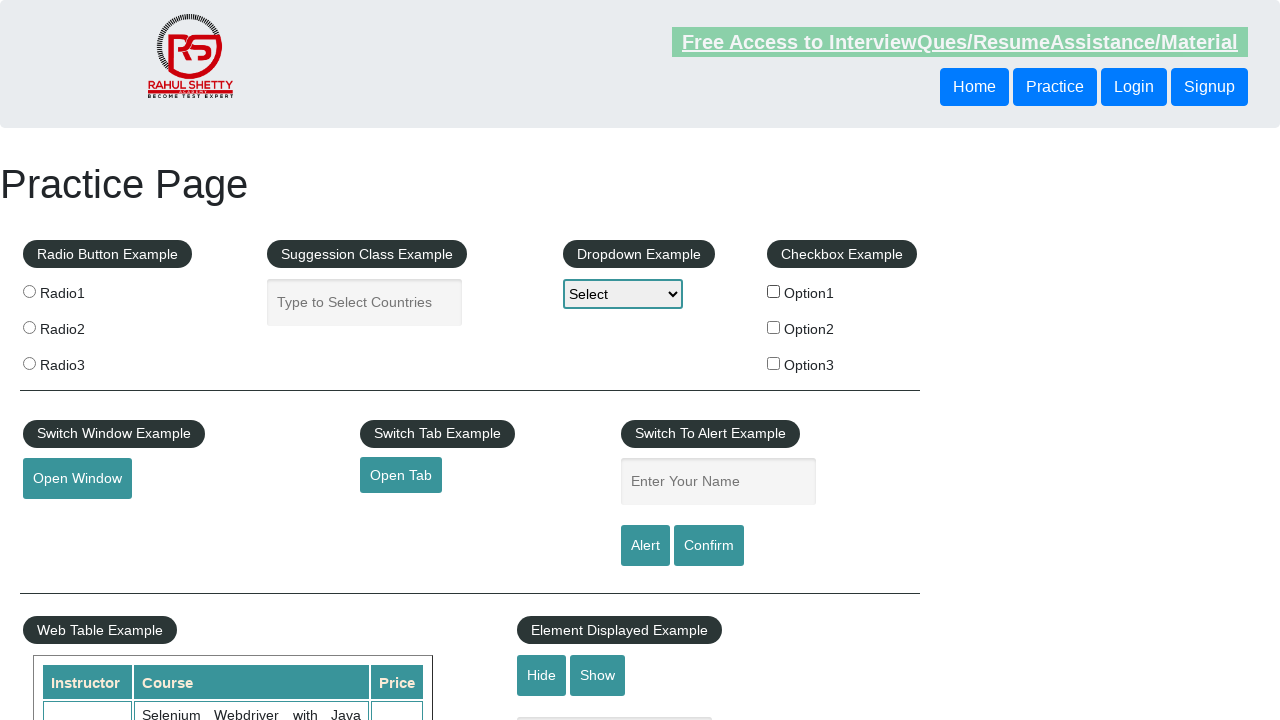